Tests calculator division by zero functionality by entering 2 divided by 0 and verifying the result displays "Infinity"

Starting URL: https://safatelli.github.io/tp-test-logiciel/assets/calc.html

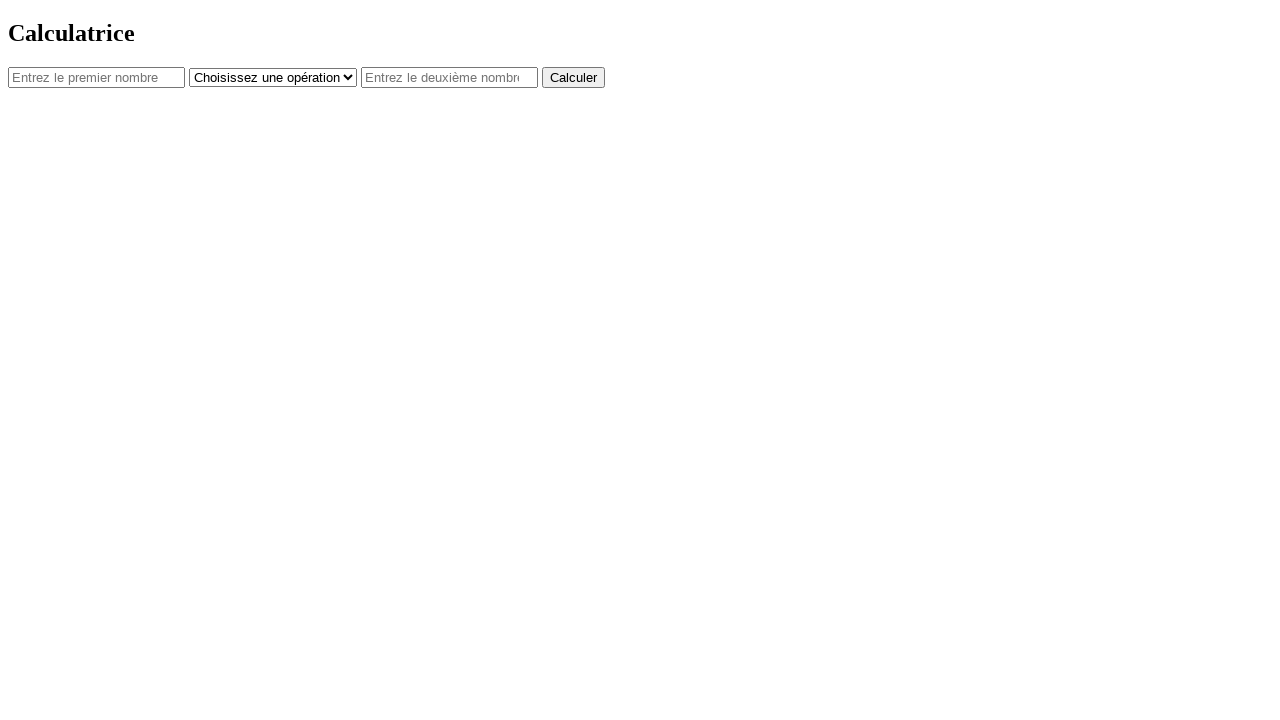

Navigated to calculator test page
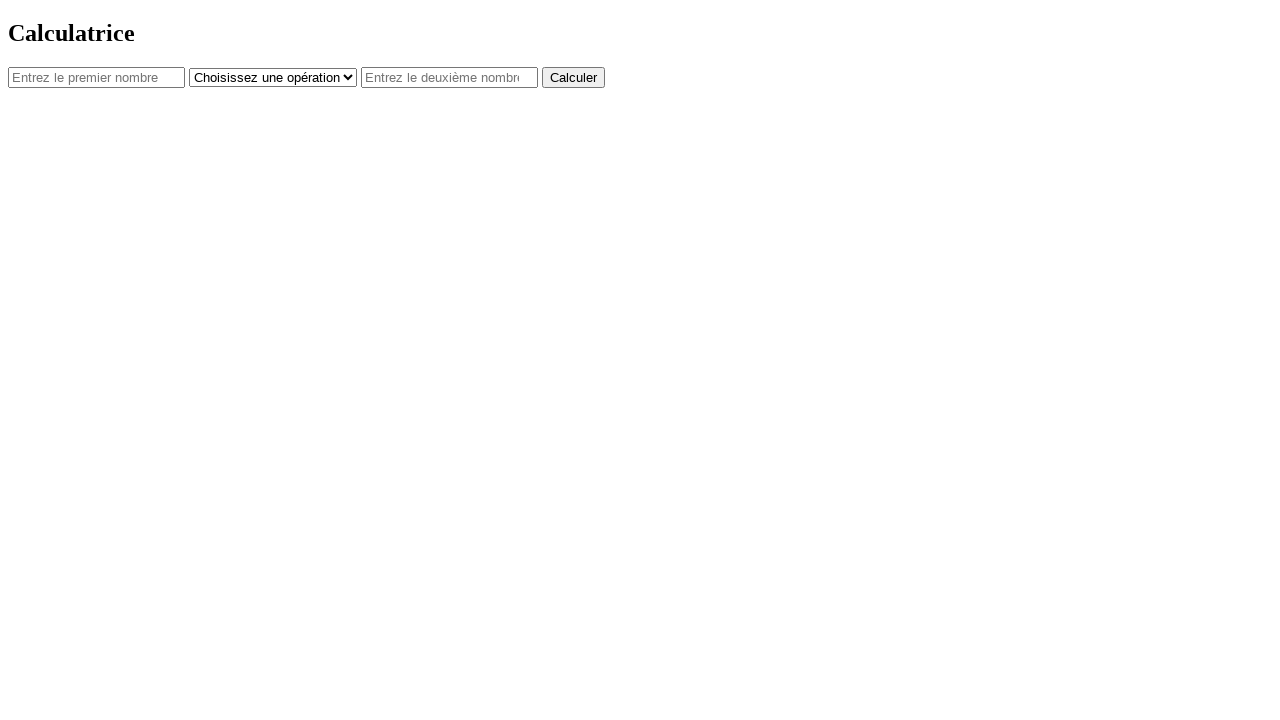

Clicked on first number field at (96, 77) on #num1
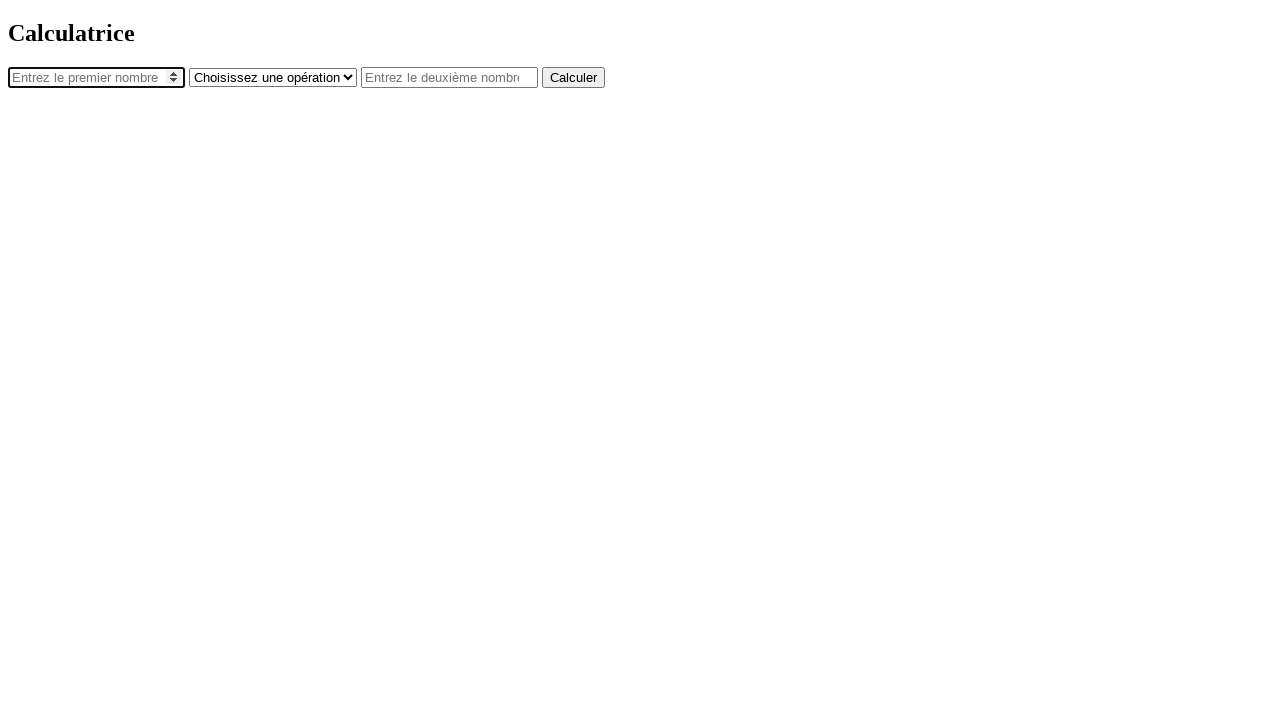

Entered '2' in first number field on #num1
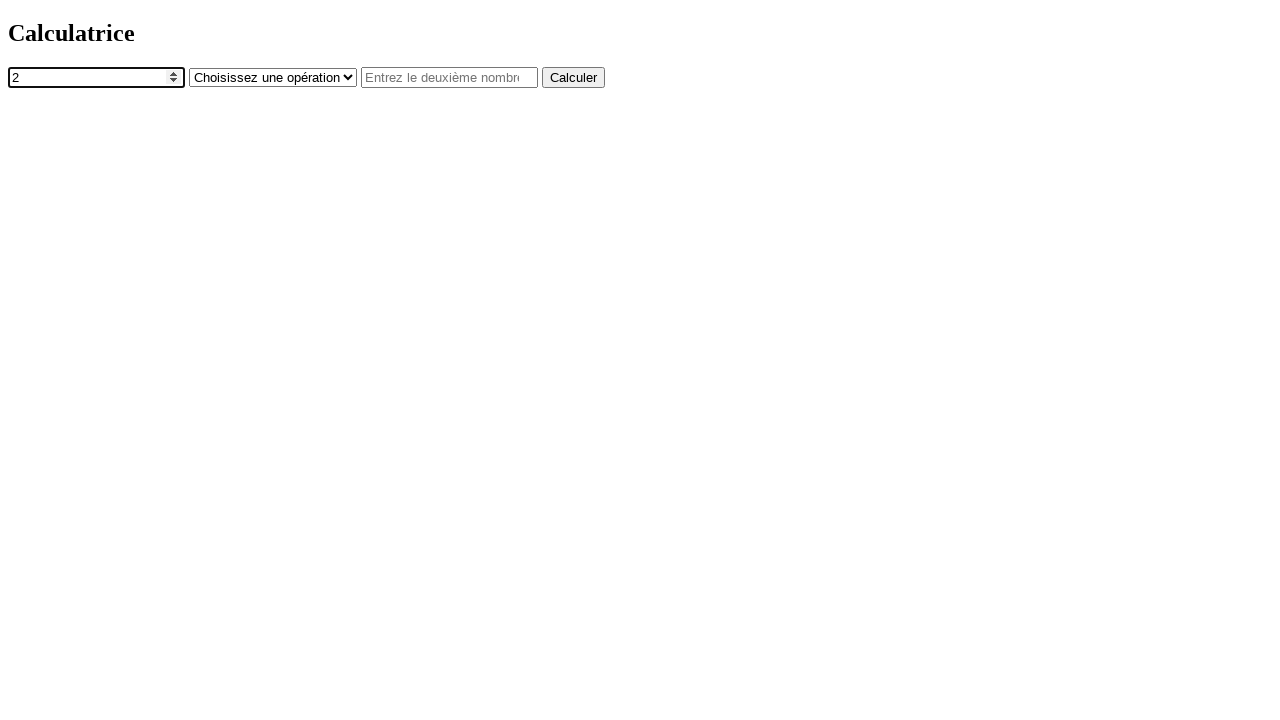

Clicked on operator dropdown at (273, 77) on #operator
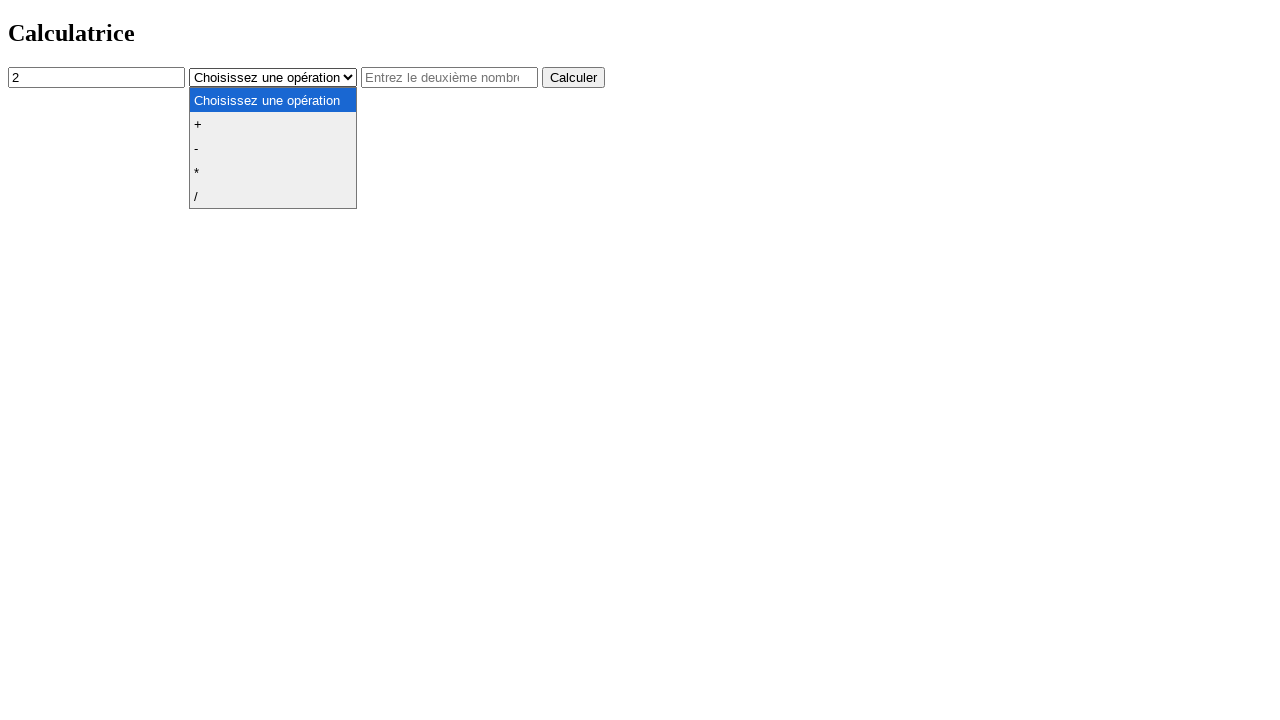

Selected division operator '/' on #operator
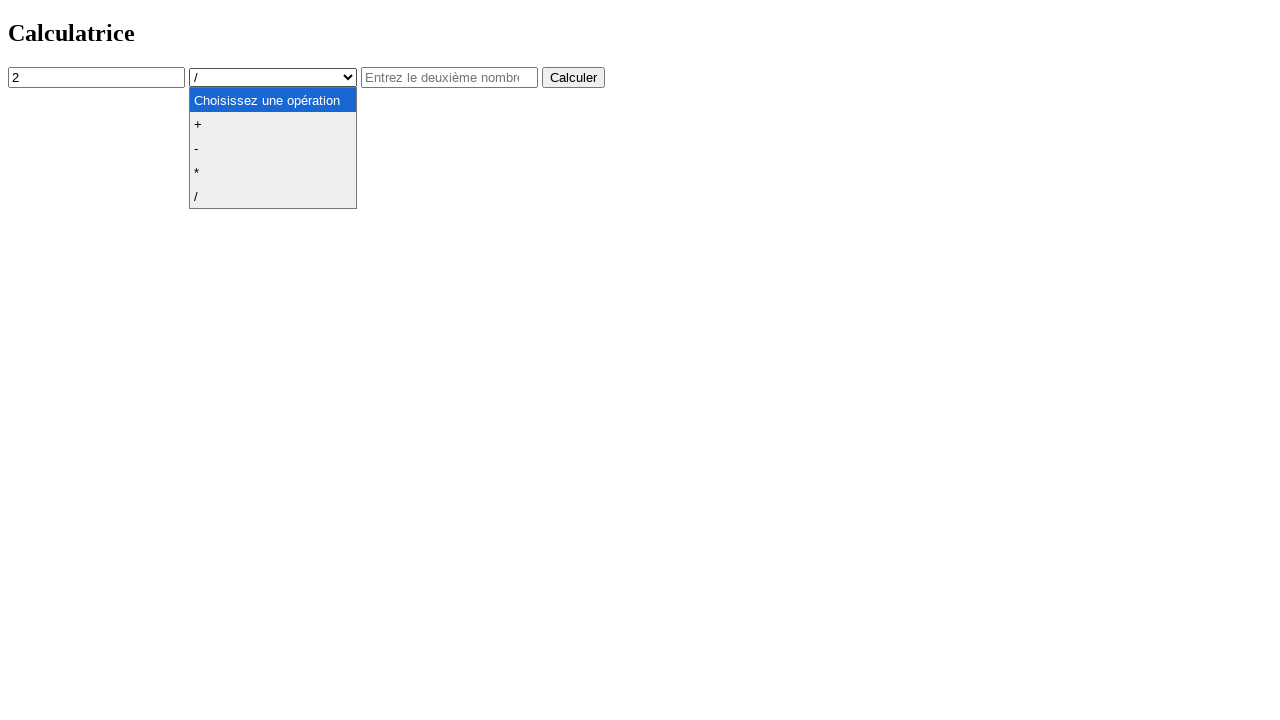

Clicked on second number field at (450, 77) on #num2
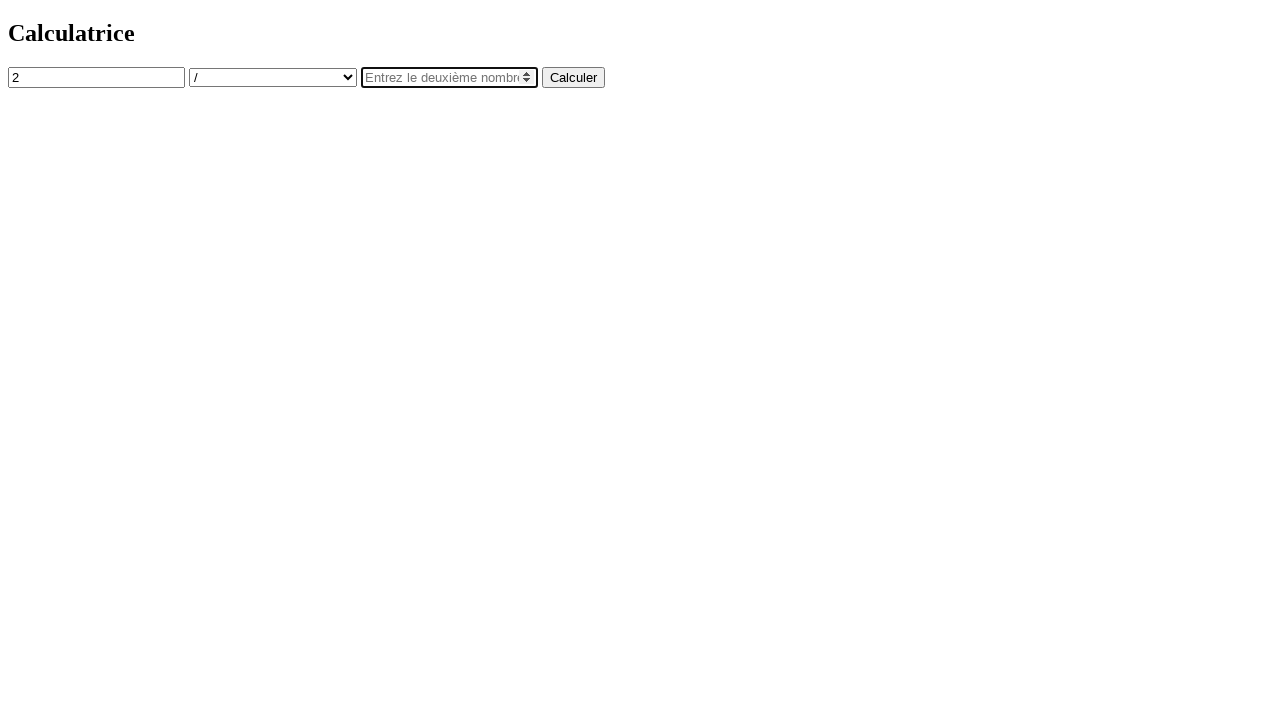

Entered '0' in second number field on #num2
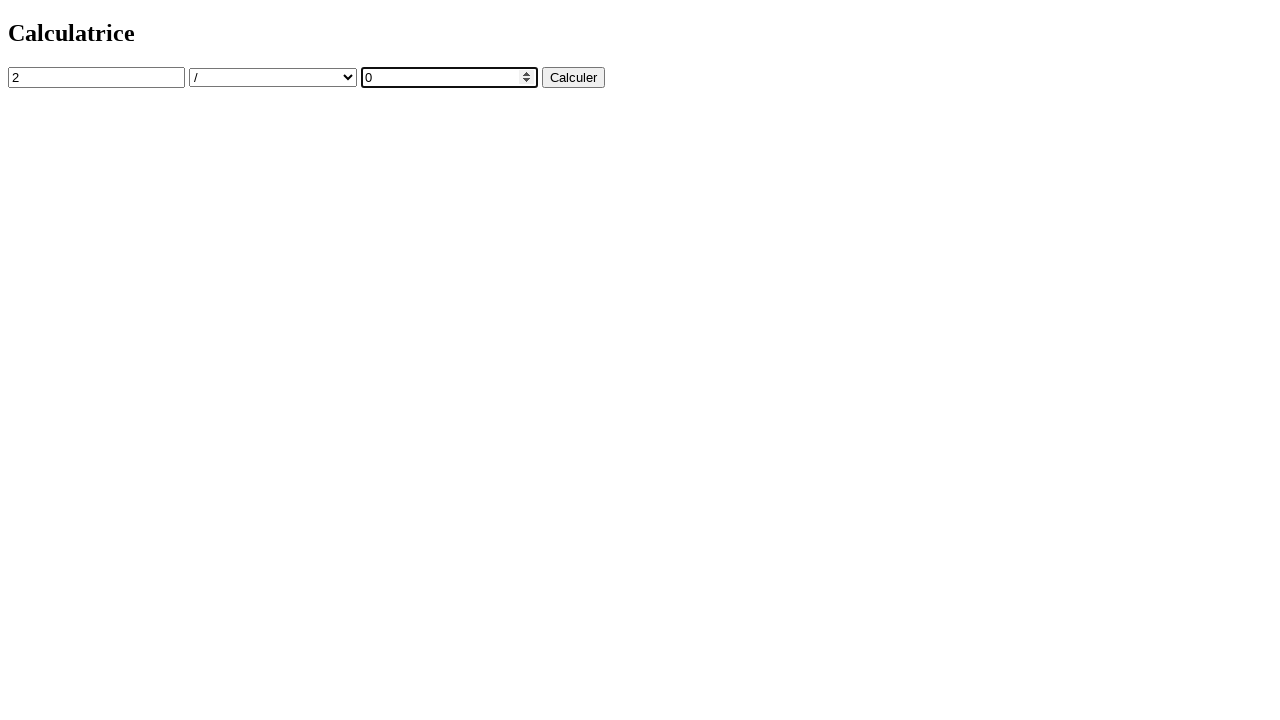

Clicked calculate button at (574, 77) on button
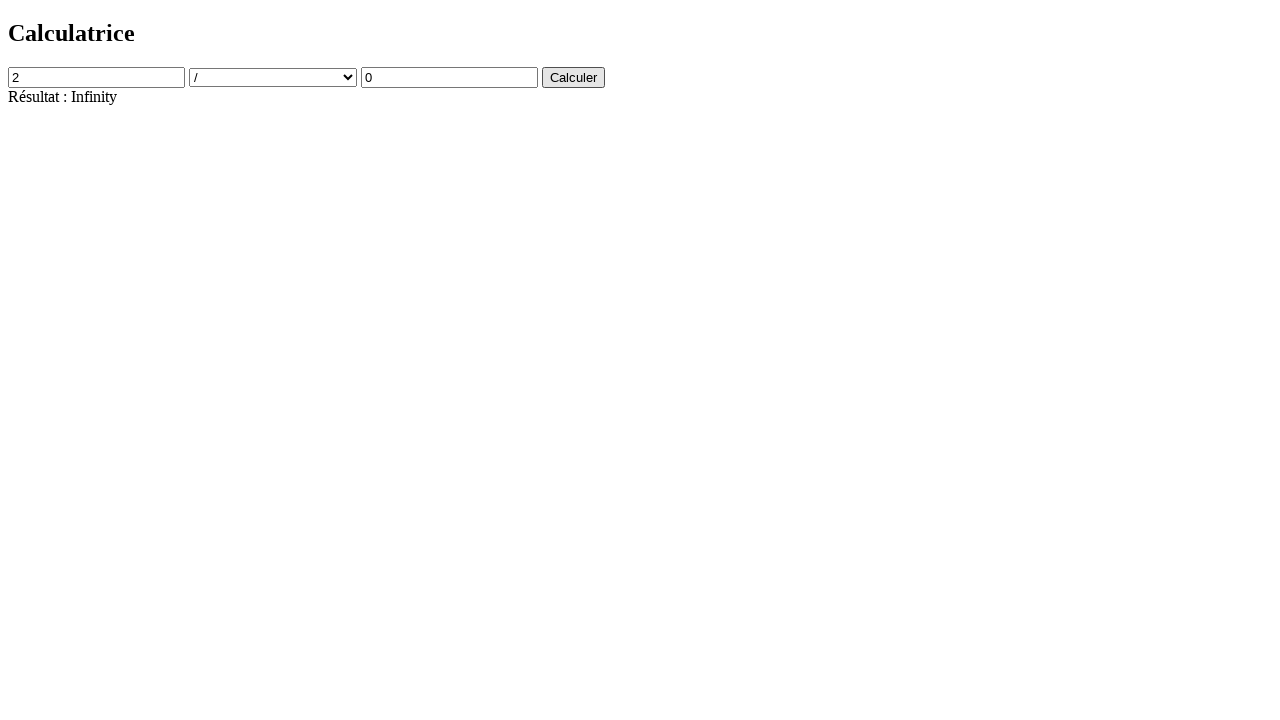

Retrieved result text from result field
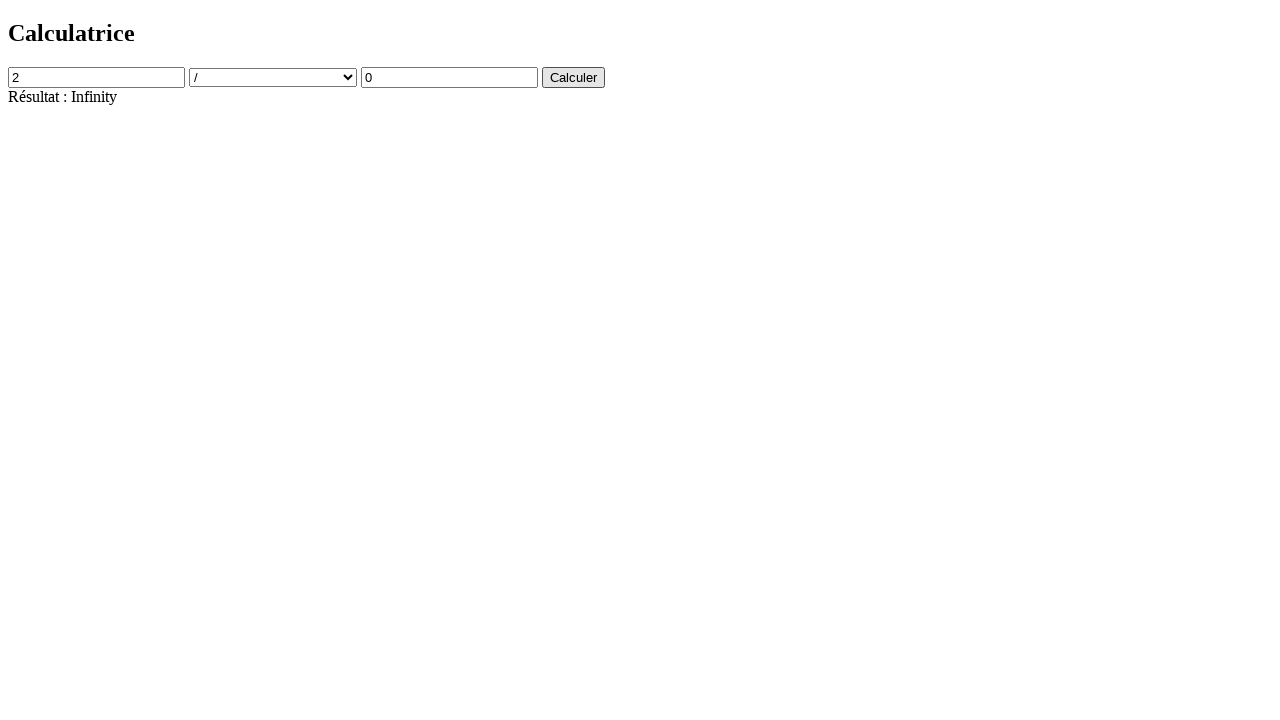

Verified result displays 'Résultat : Infinity' as expected
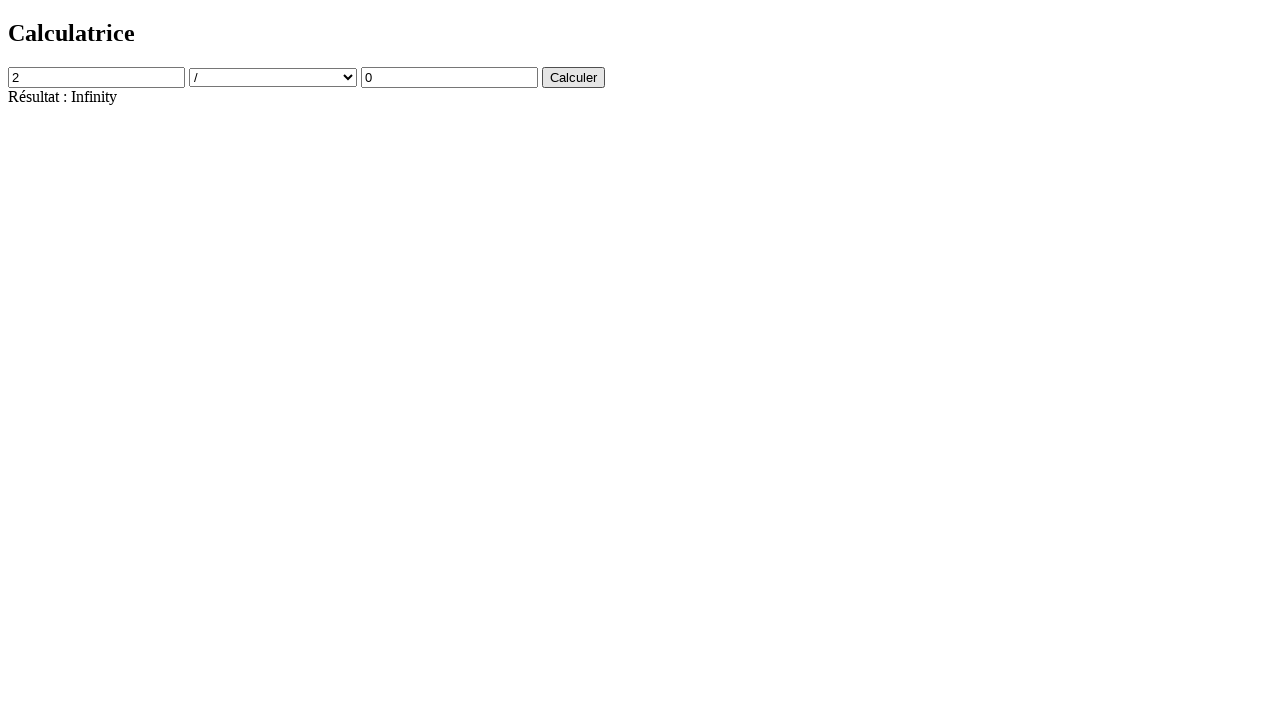

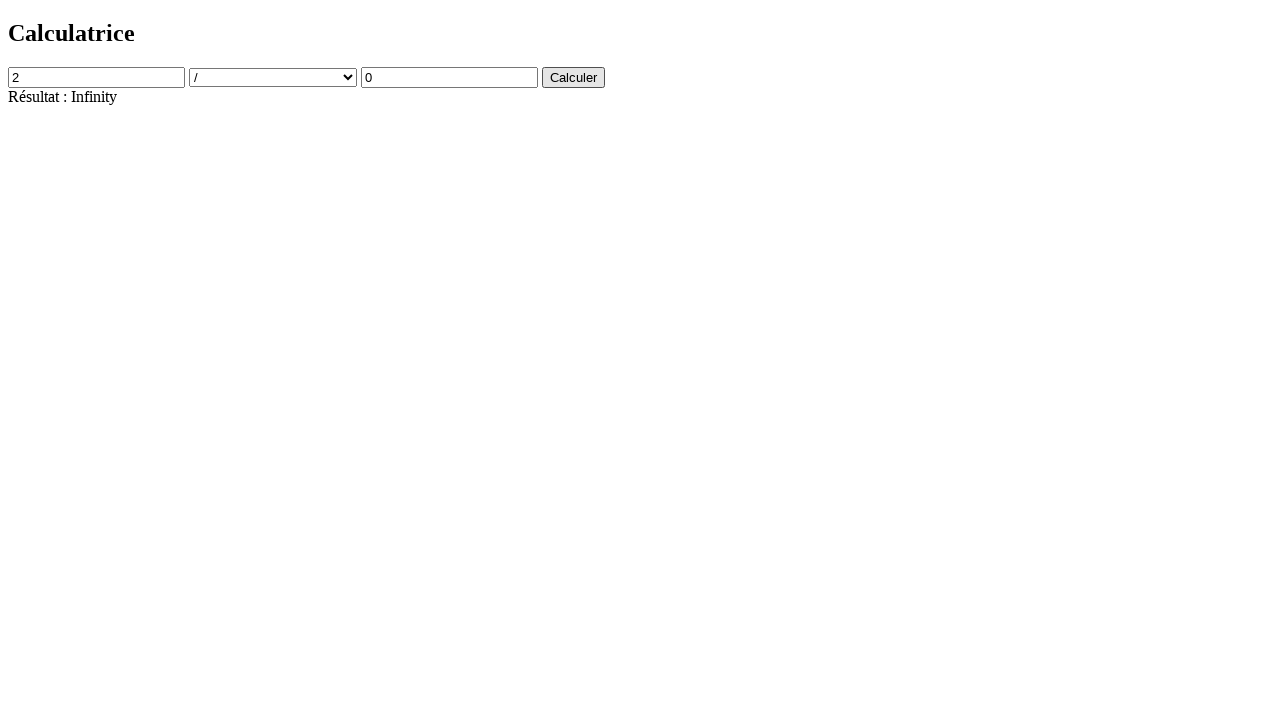